Navigates to the Applitools demo application and clicks the login button to access the app window.

Starting URL: https://demo.applitools.com

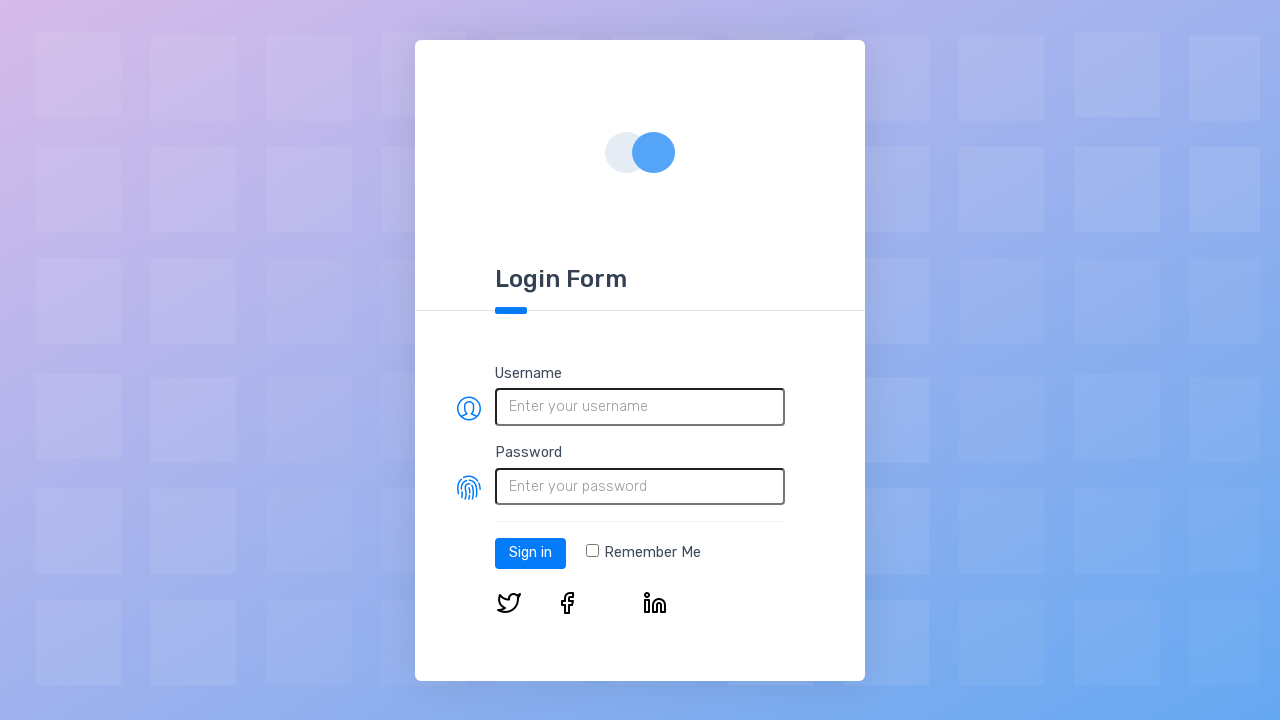

Login page loaded and login button is visible
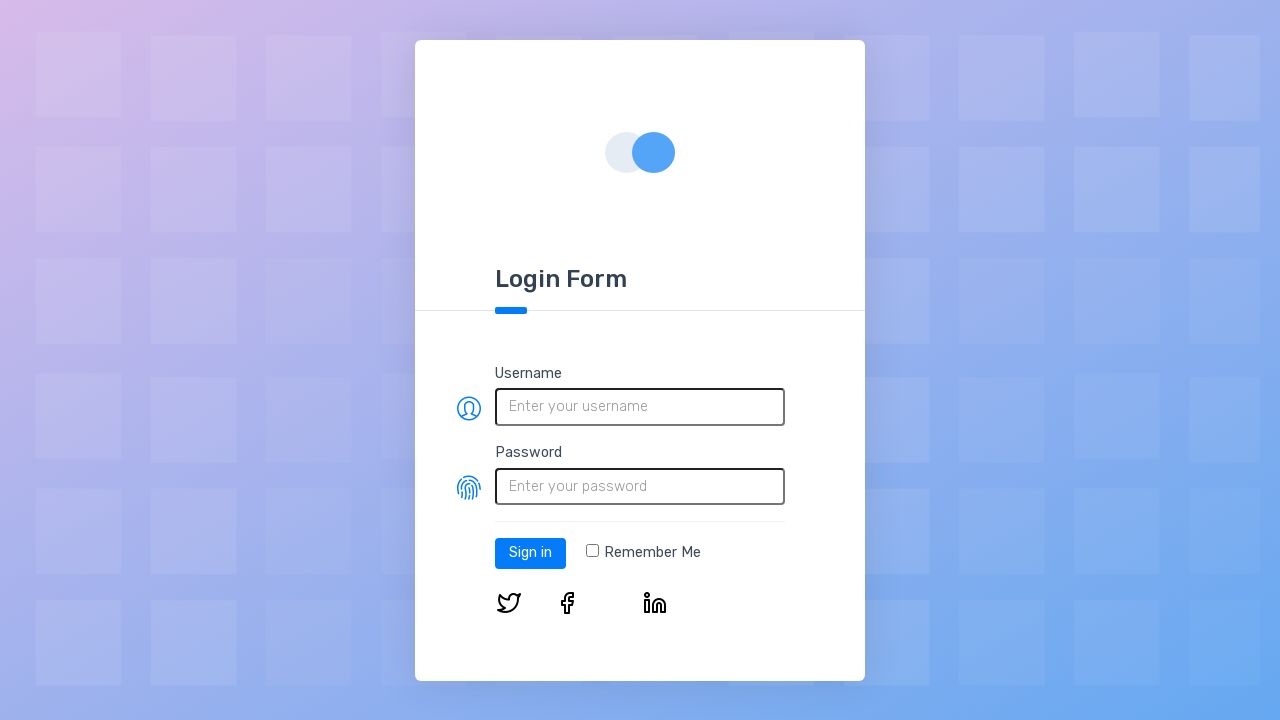

Clicked the login button at (530, 553) on #log-in
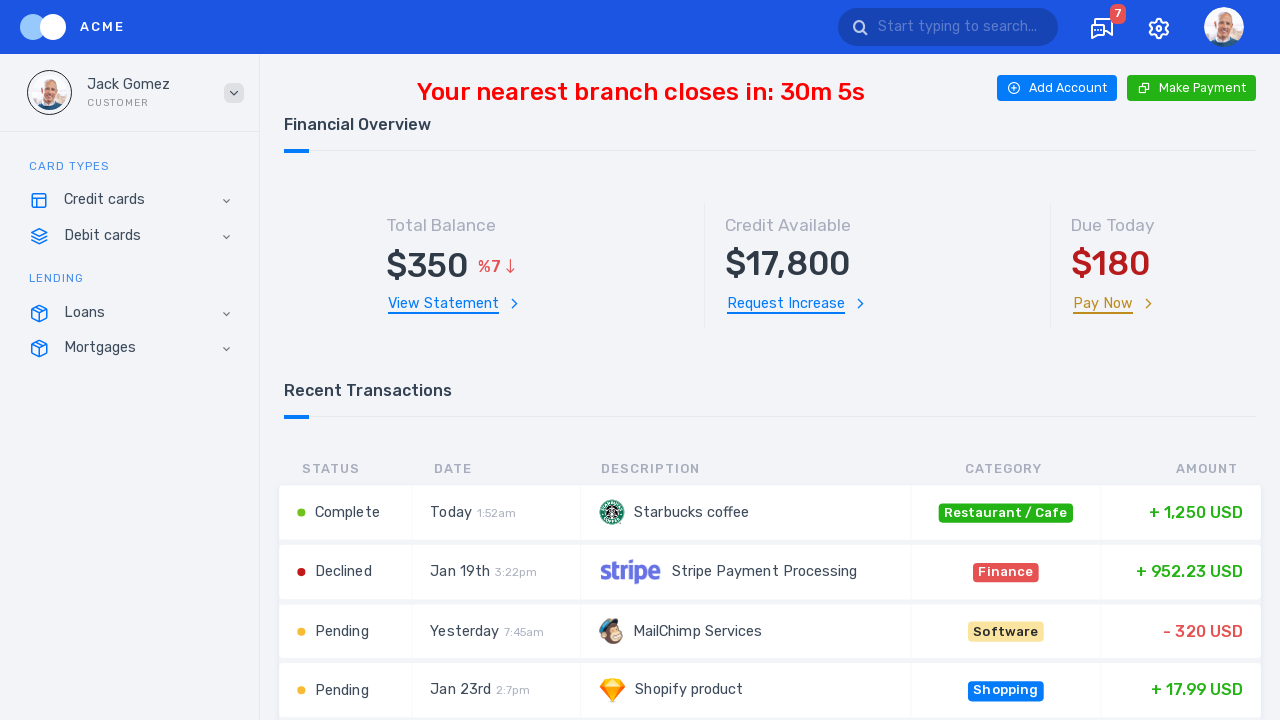

App window loaded after successful login
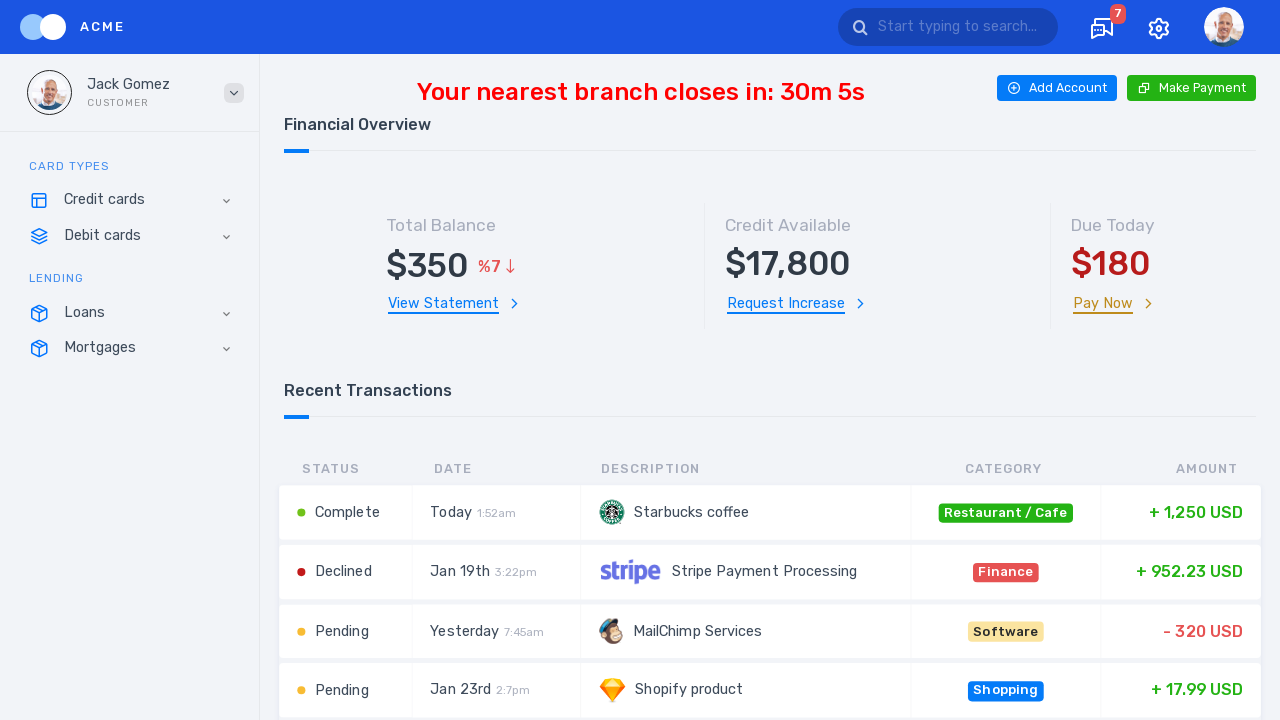

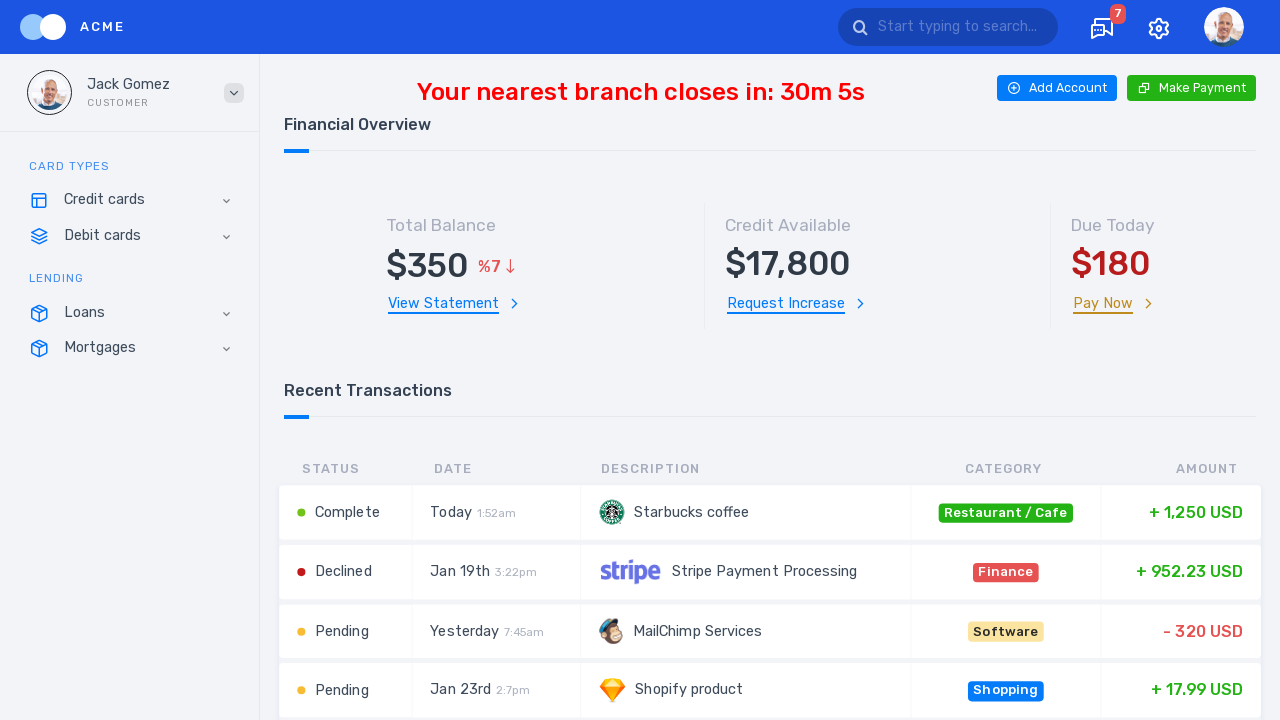